Tests JavaScript confirm dialog functionality by navigating to W3Schools Try It editor, switching to the iframe, clicking a button to trigger a confirm alert, accepting it, and verifying the result shows the user pressed OK.

Starting URL: https://www.w3schools.com/js/tryit.asp?filename=tryjs_confirm

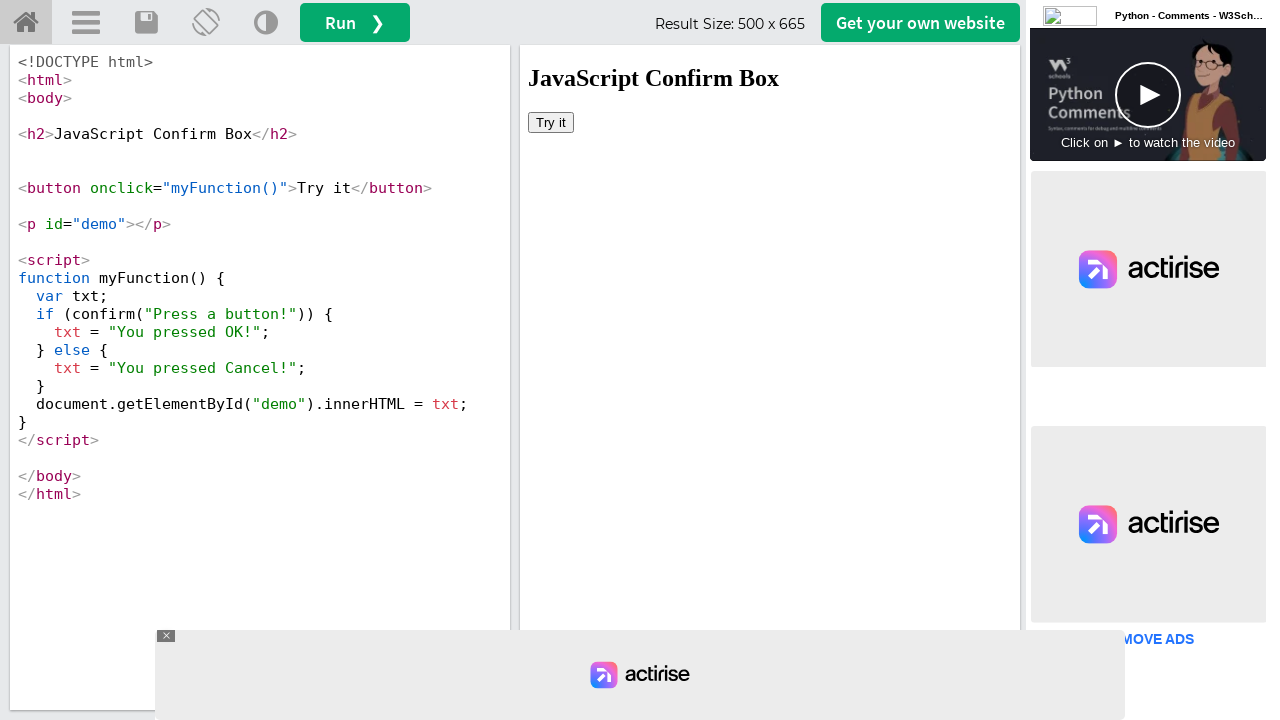

Located iframe with ID 'iframeResult' containing the example
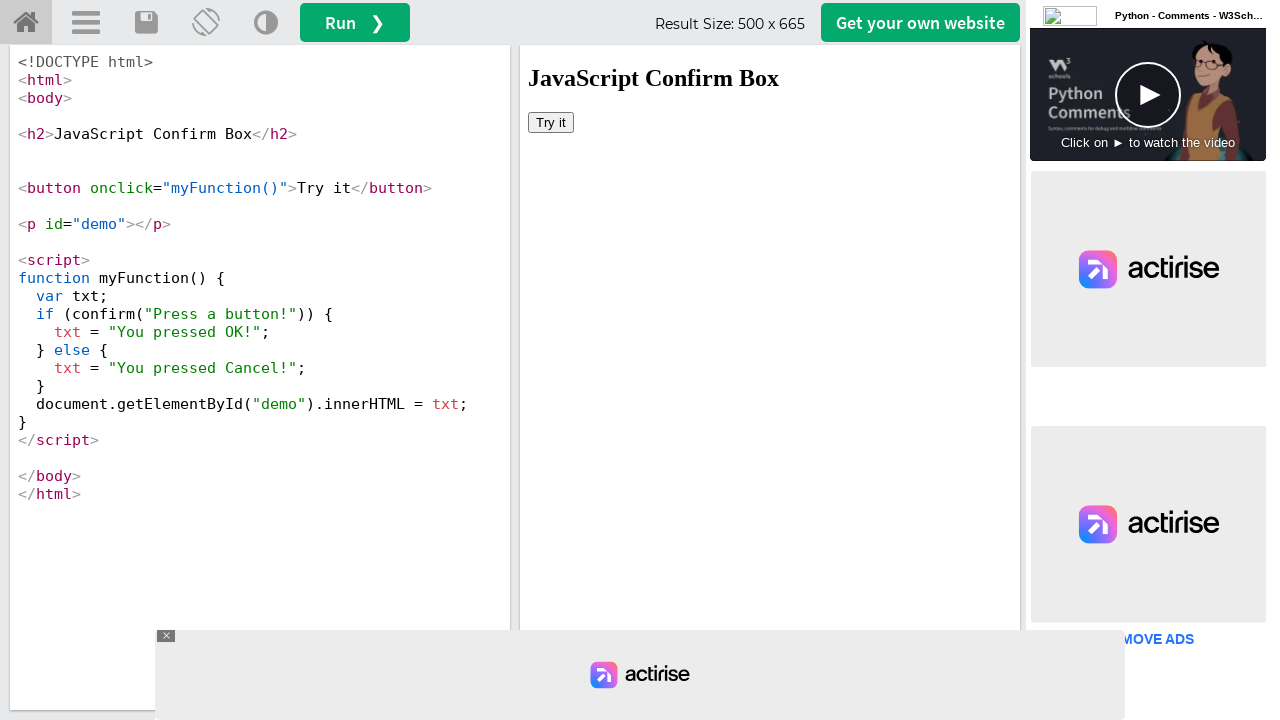

Clicked 'Try it' button to trigger confirm dialog at (551, 122) on #iframeResult >> internal:control=enter-frame >> xpath=//button[text()='Try it']
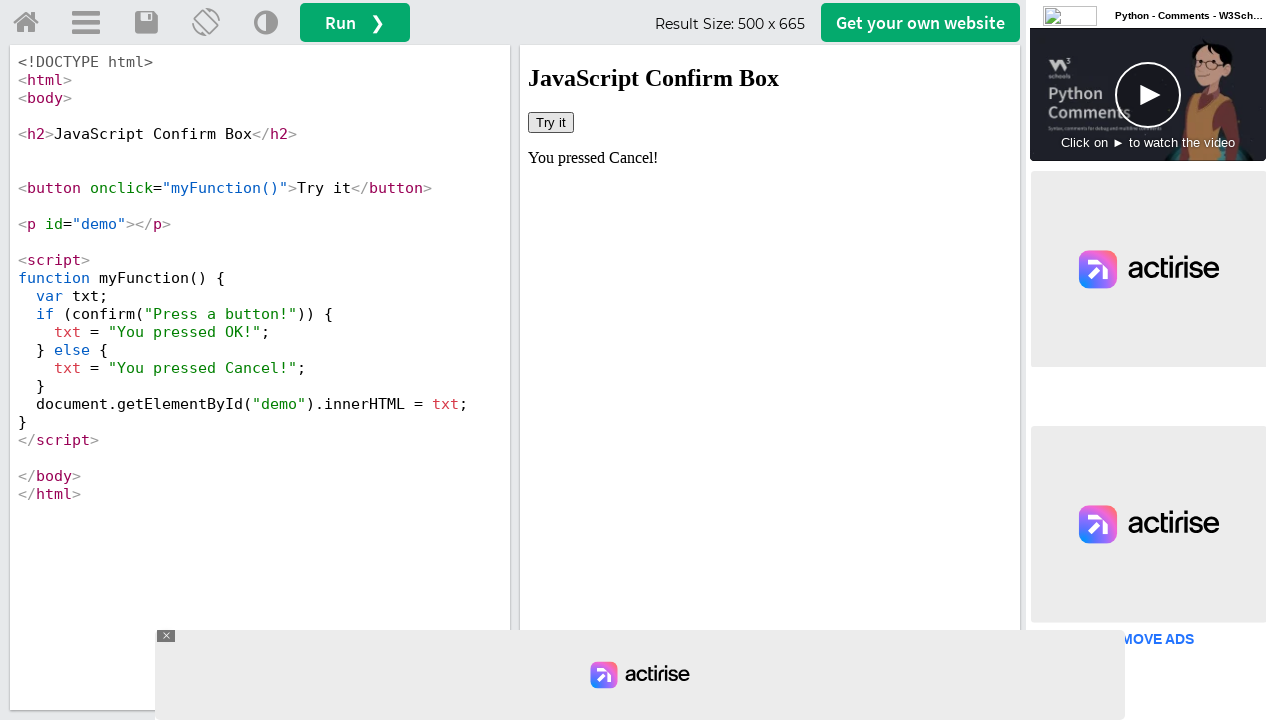

Set up dialog handler to accept confirm dialogs
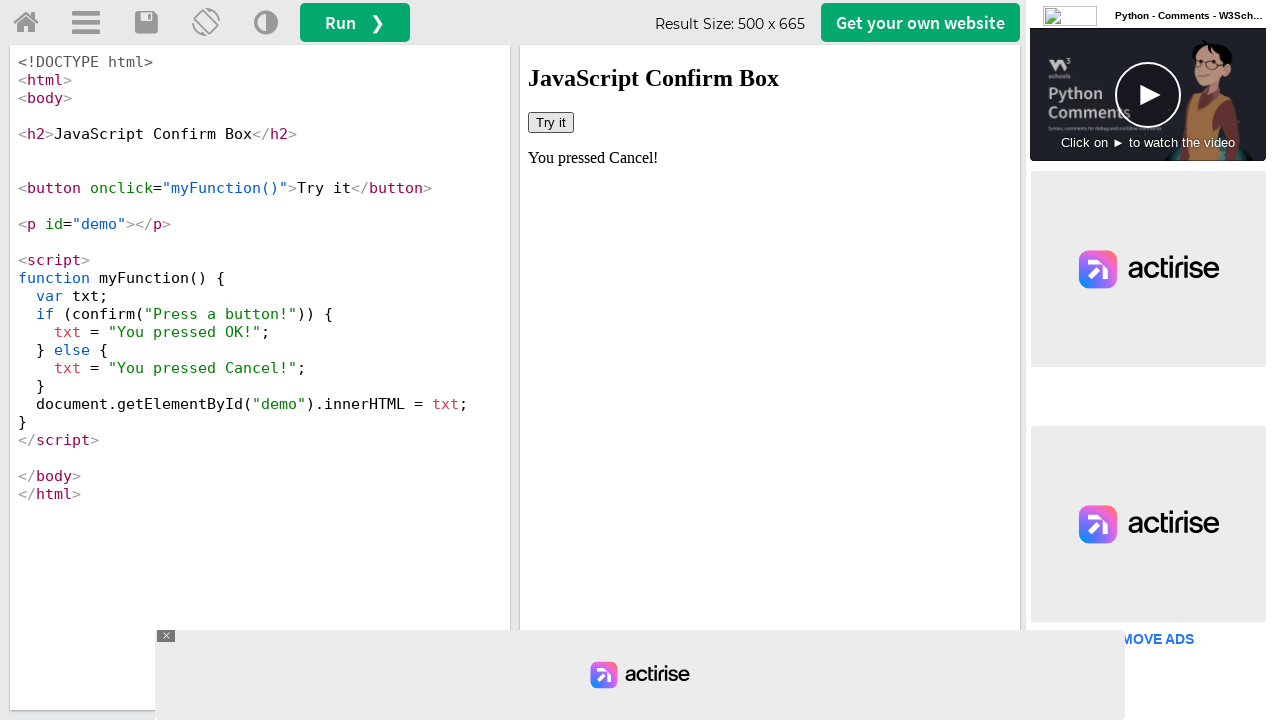

Clicked 'Try it' button again to trigger confirm dialog with handler active at (551, 122) on #iframeResult >> internal:control=enter-frame >> xpath=//button[text()='Try it']
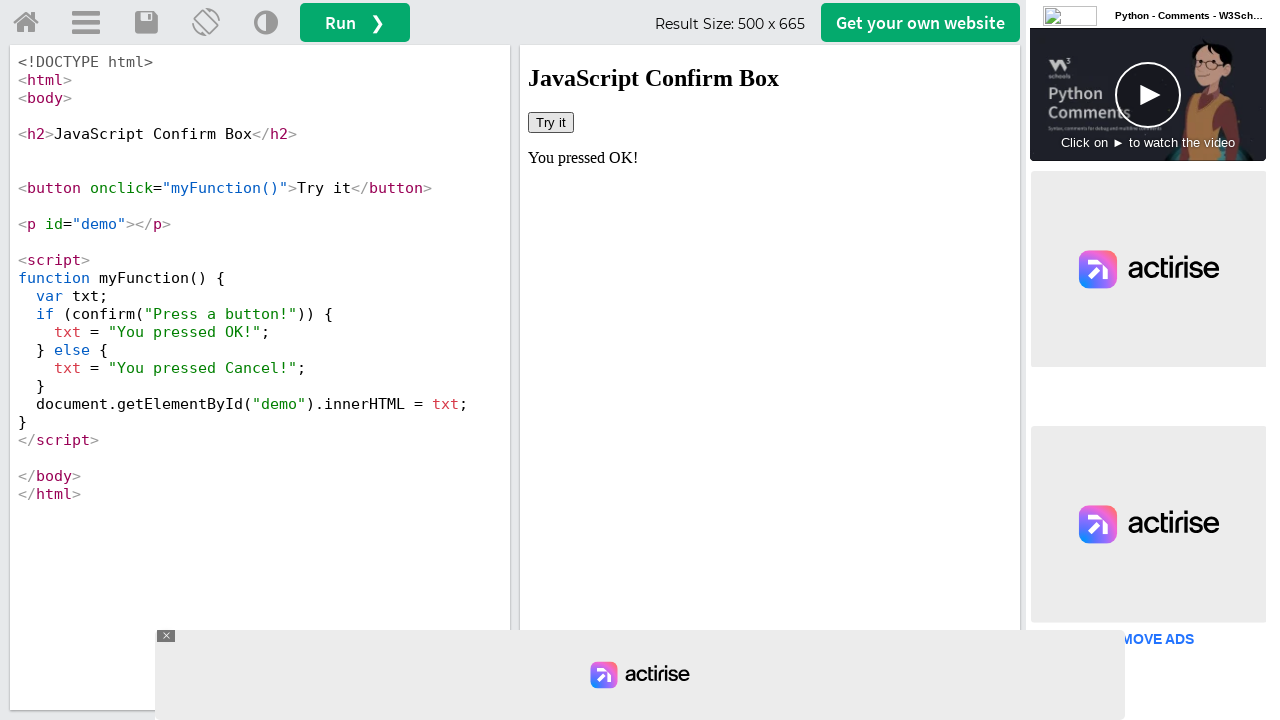

Retrieved result text from demo element: 'You pressed OK!'
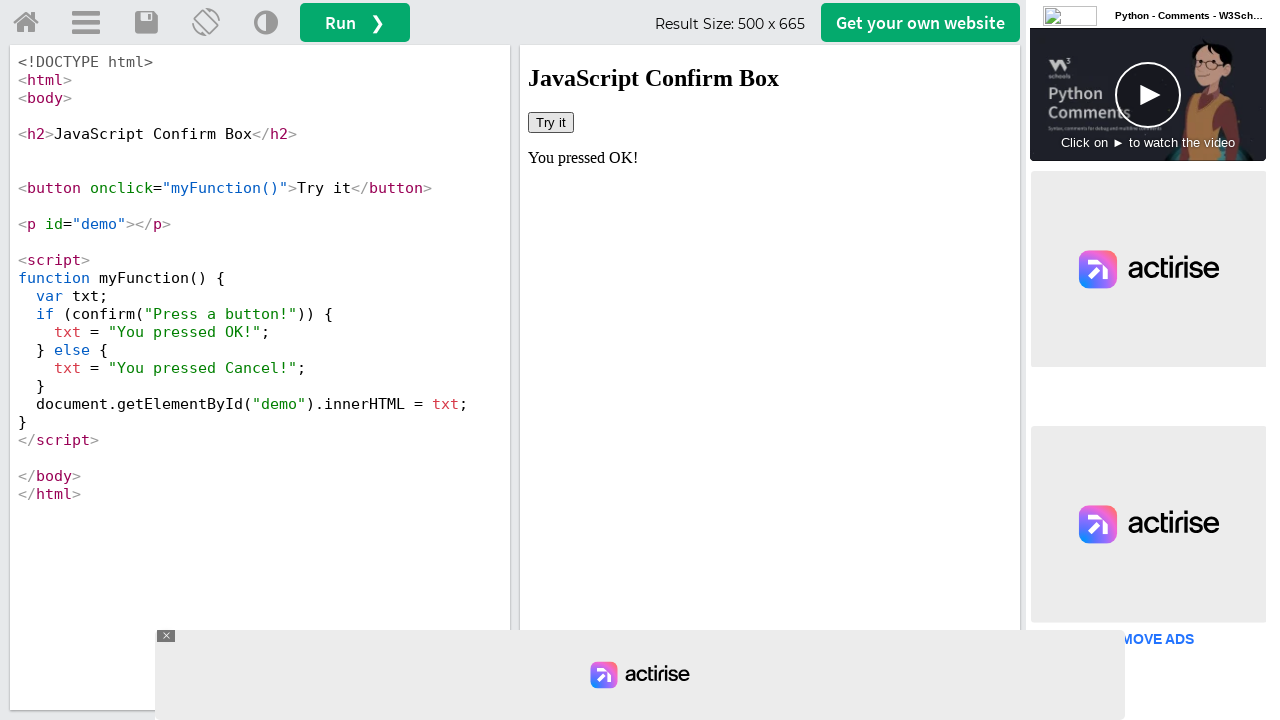

Verified that result text contains 'OK', confirming dialog was accepted
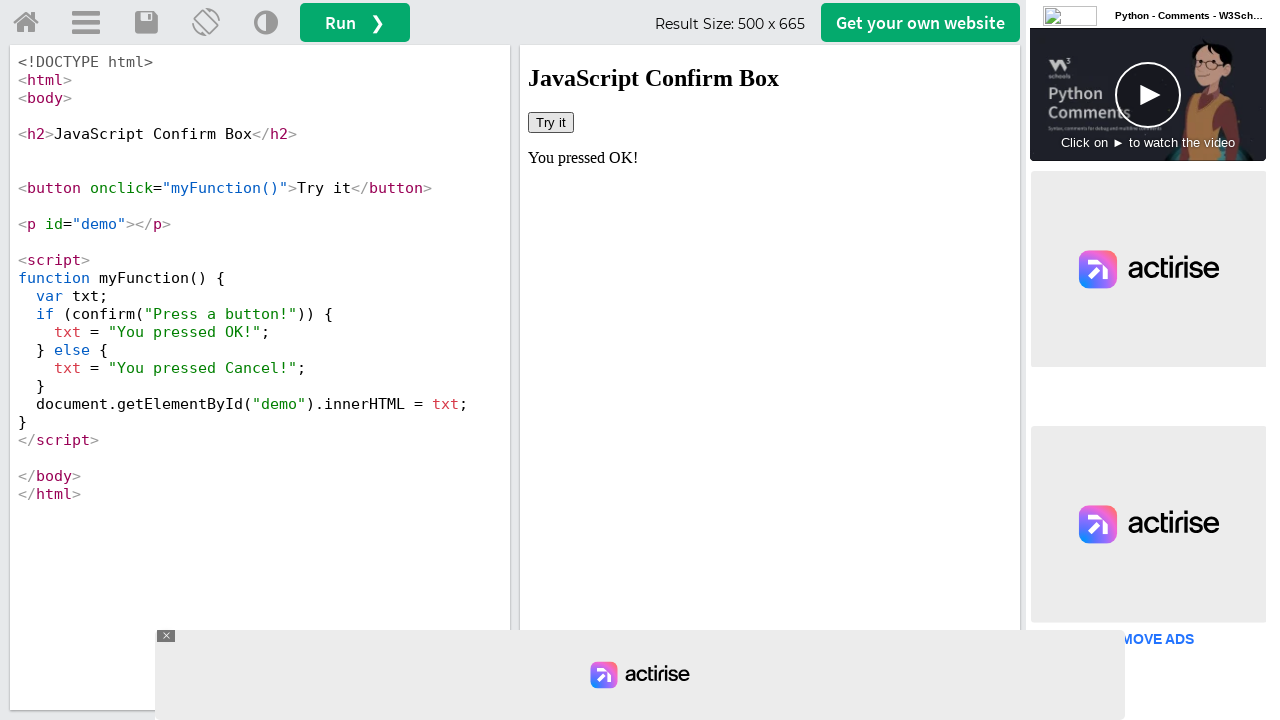

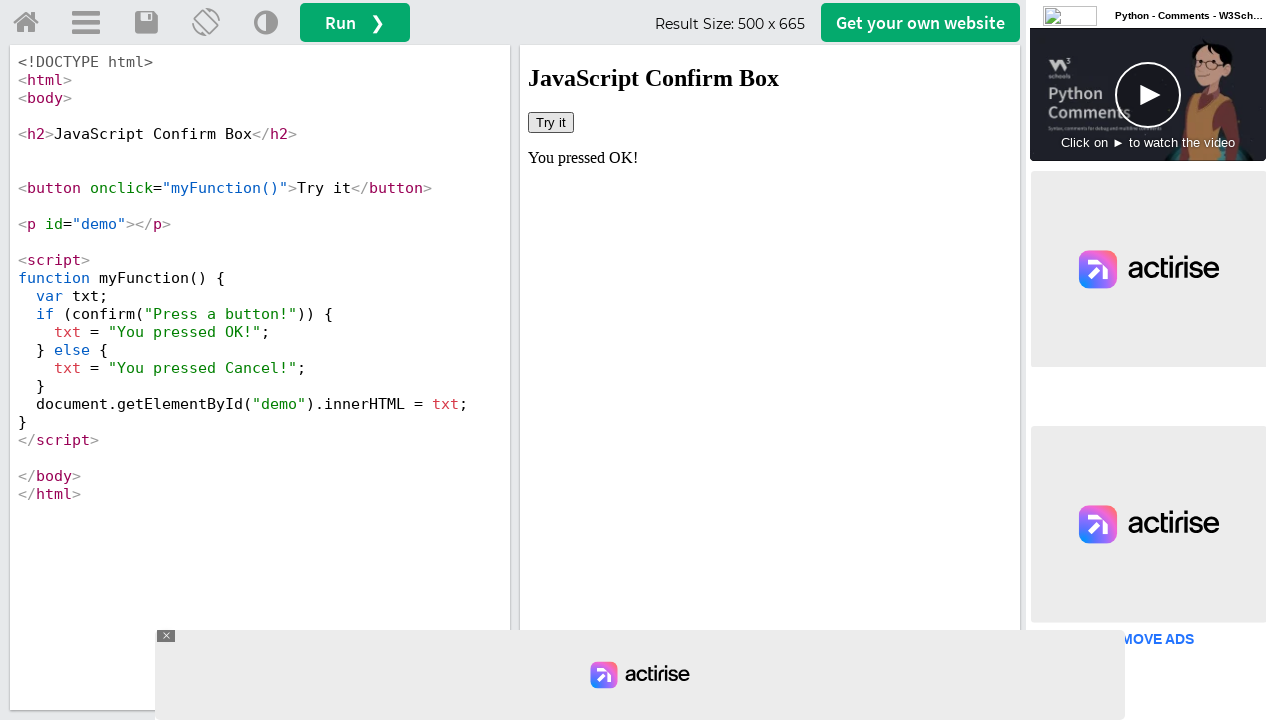